Tests the passenger count dropdown by clicking to increase adult count multiple times

Starting URL: https://rahulshettyacademy.com/dropdownsPractise/

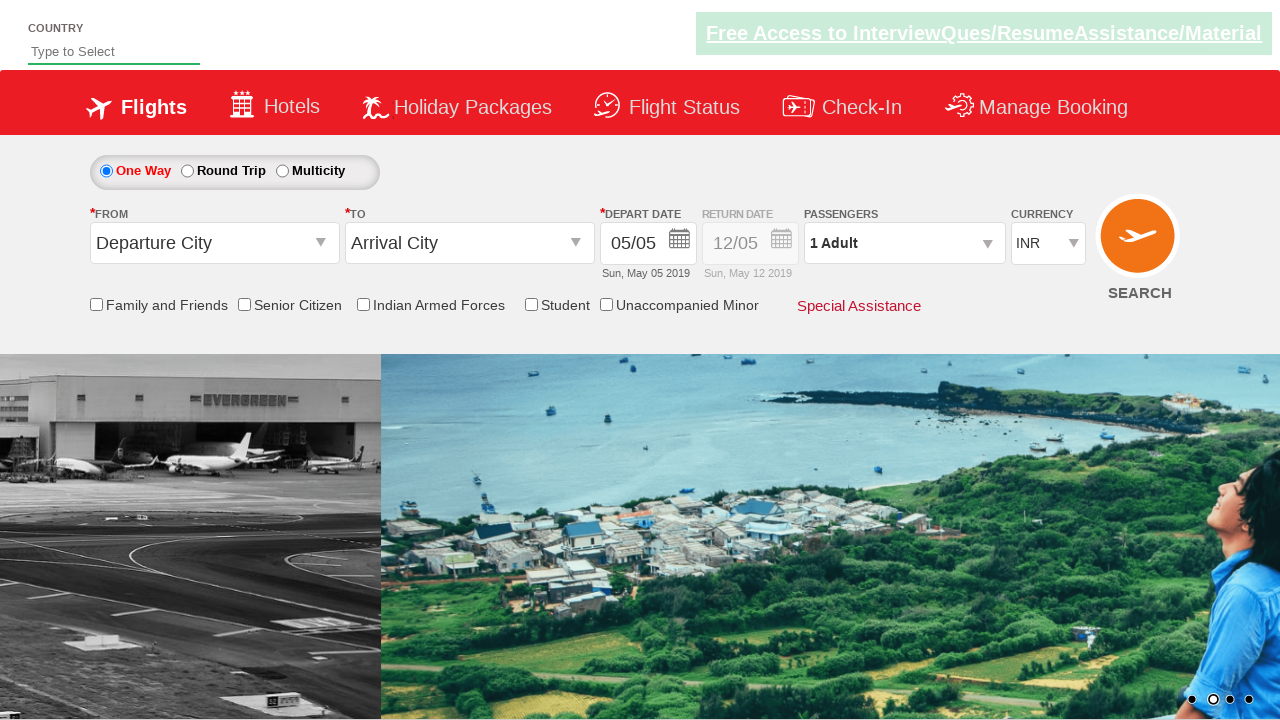

Clicked on passenger info dropdown to open options at (904, 243) on #divpaxinfo
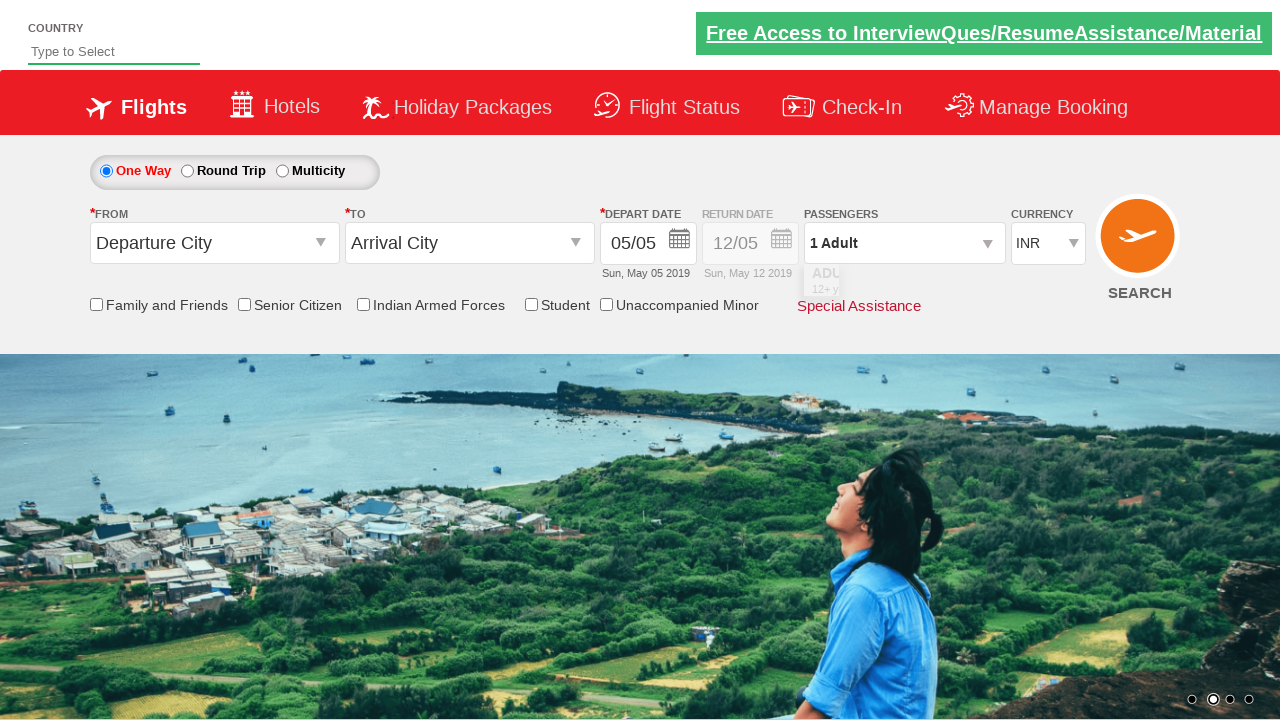

Clicked increase adult button (iteration 1) at (982, 288) on #hrefIncAdt
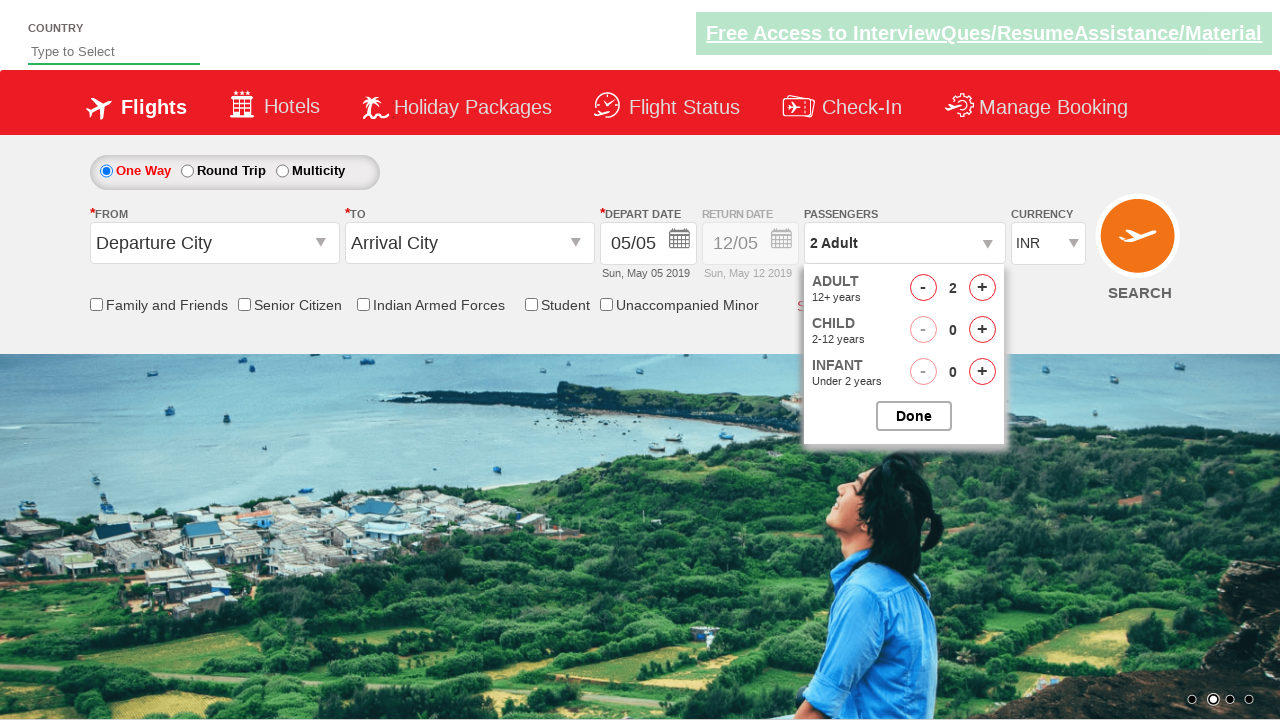

Clicked increase adult button (iteration 2) at (982, 288) on #hrefIncAdt
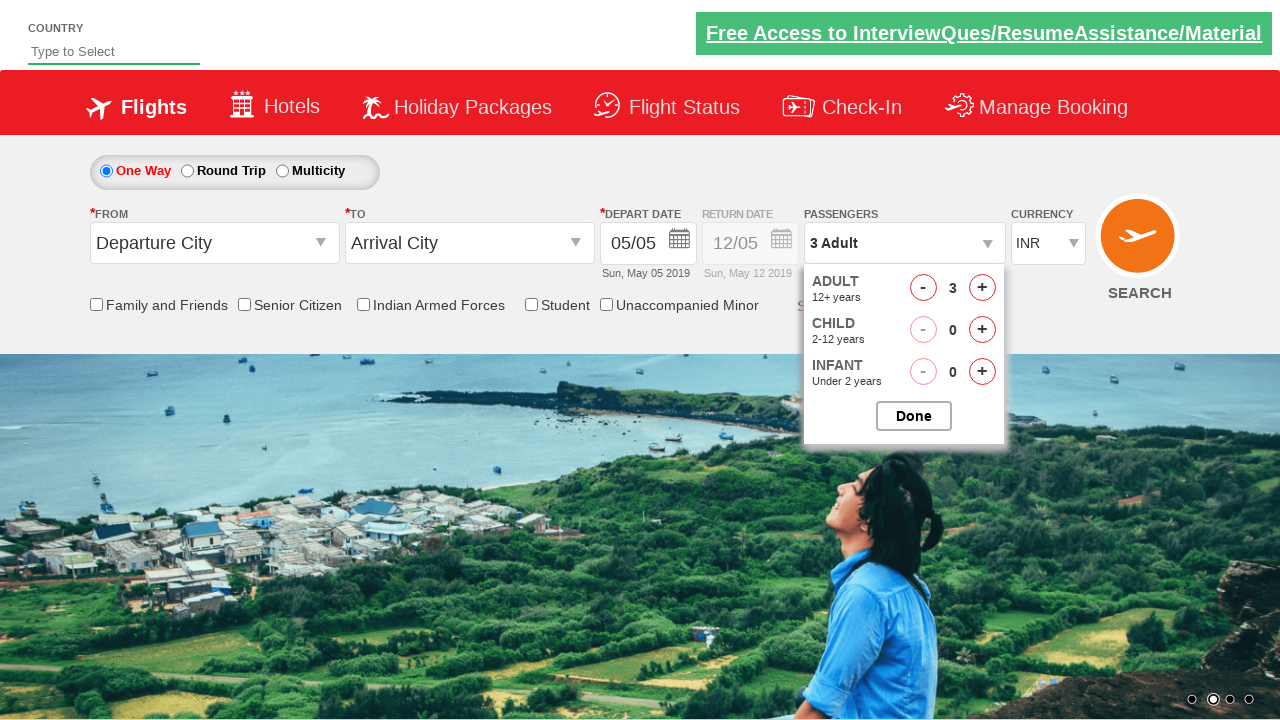

Clicked increase adult button (iteration 3) at (982, 288) on #hrefIncAdt
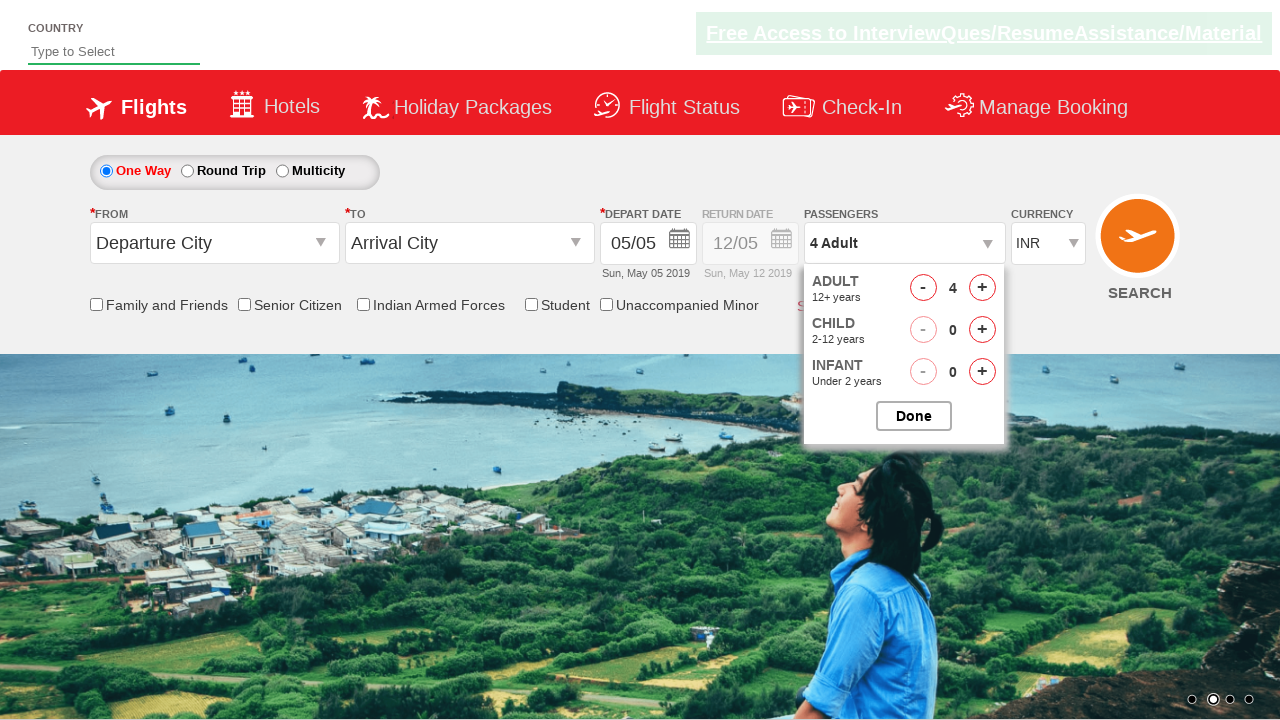

Clicked increase adult button (iteration 4) at (982, 288) on #hrefIncAdt
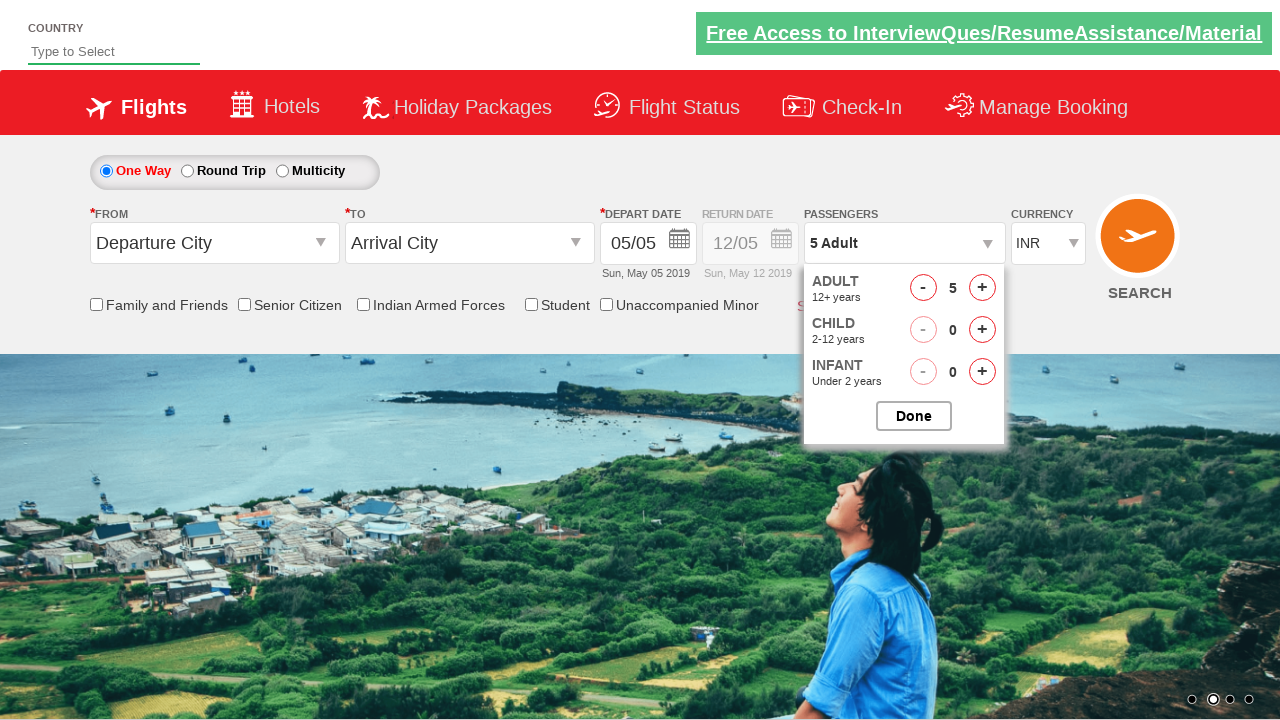

Closed the passenger options dropdown at (914, 416) on #btnclosepaxoption
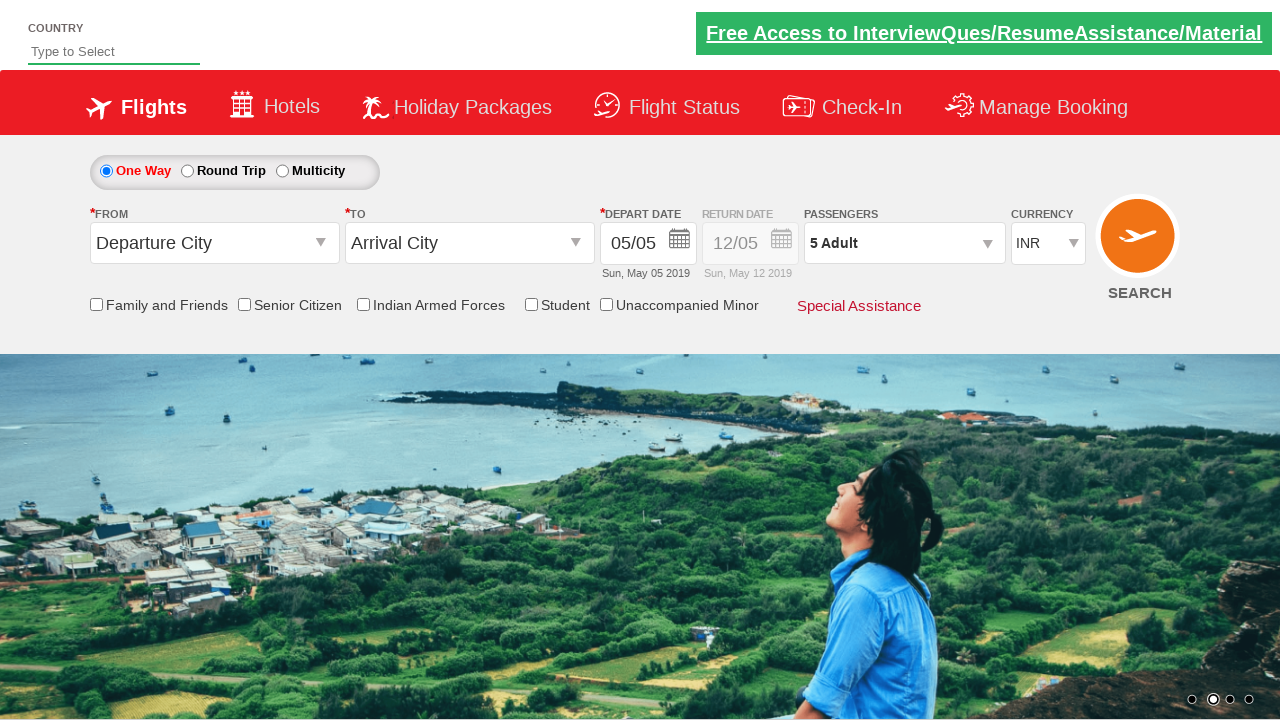

Located passenger info element for verification
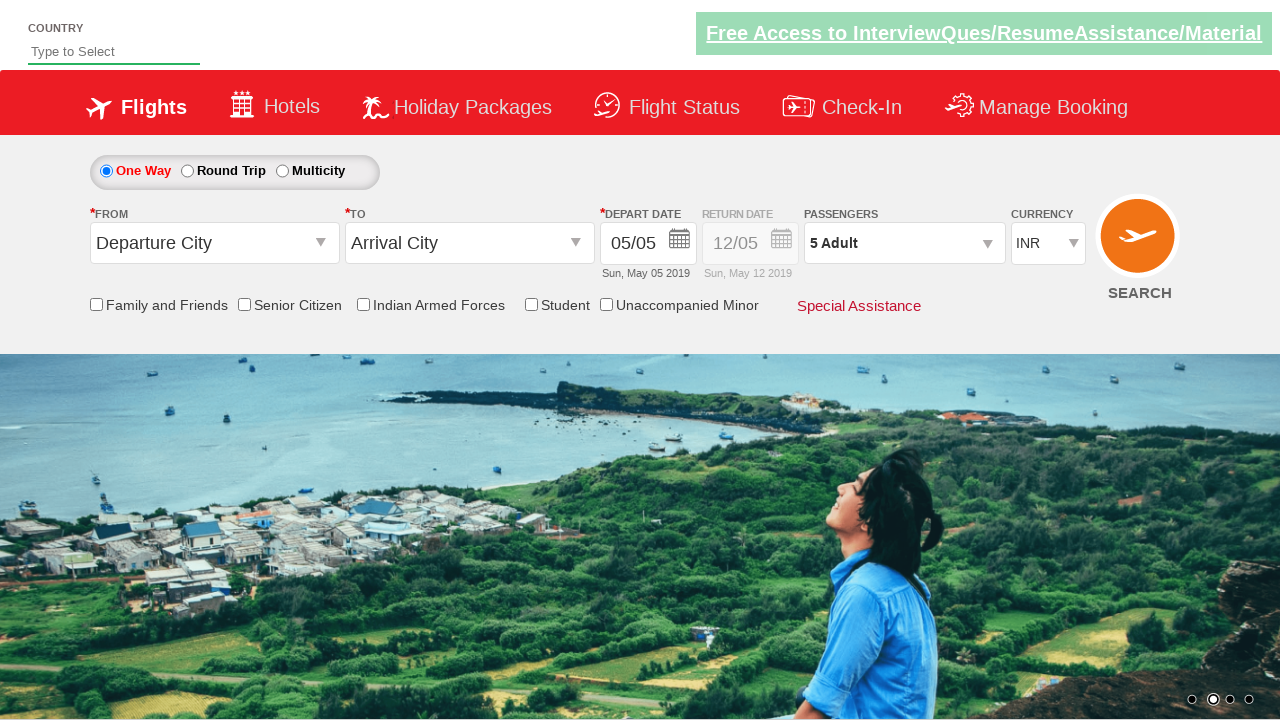

Verified passenger count displays '5 Adult' as expected
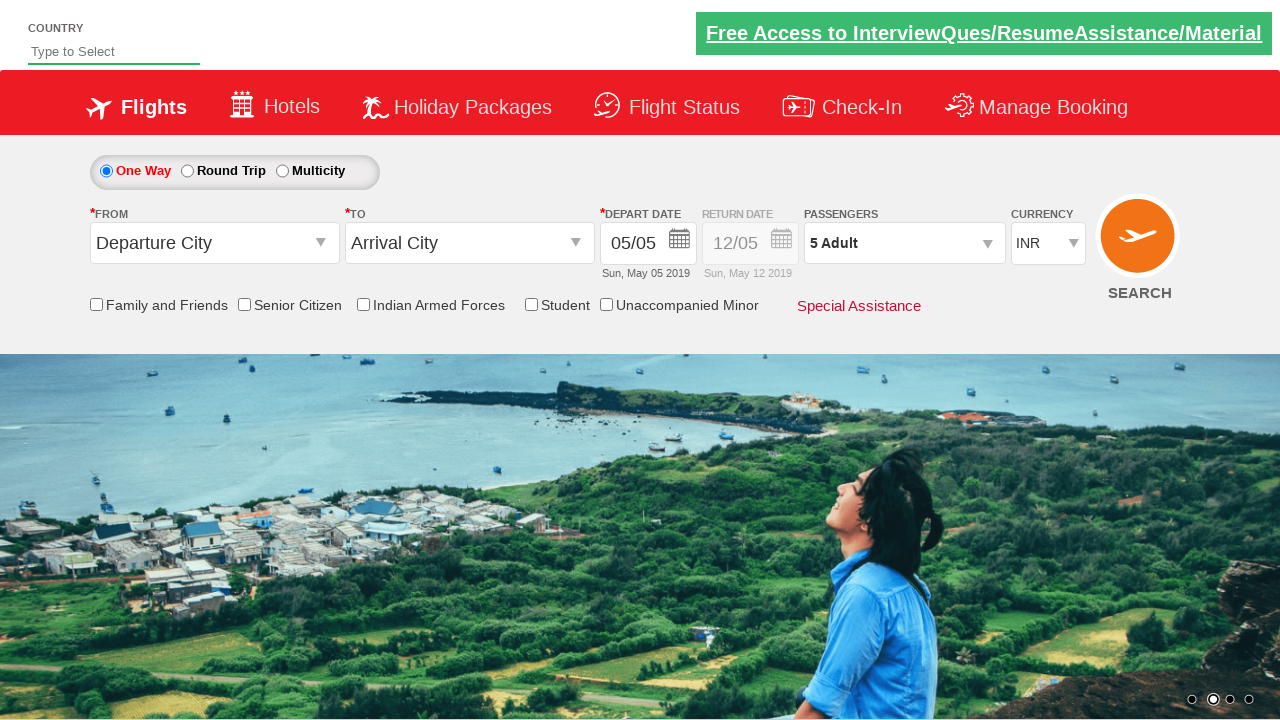

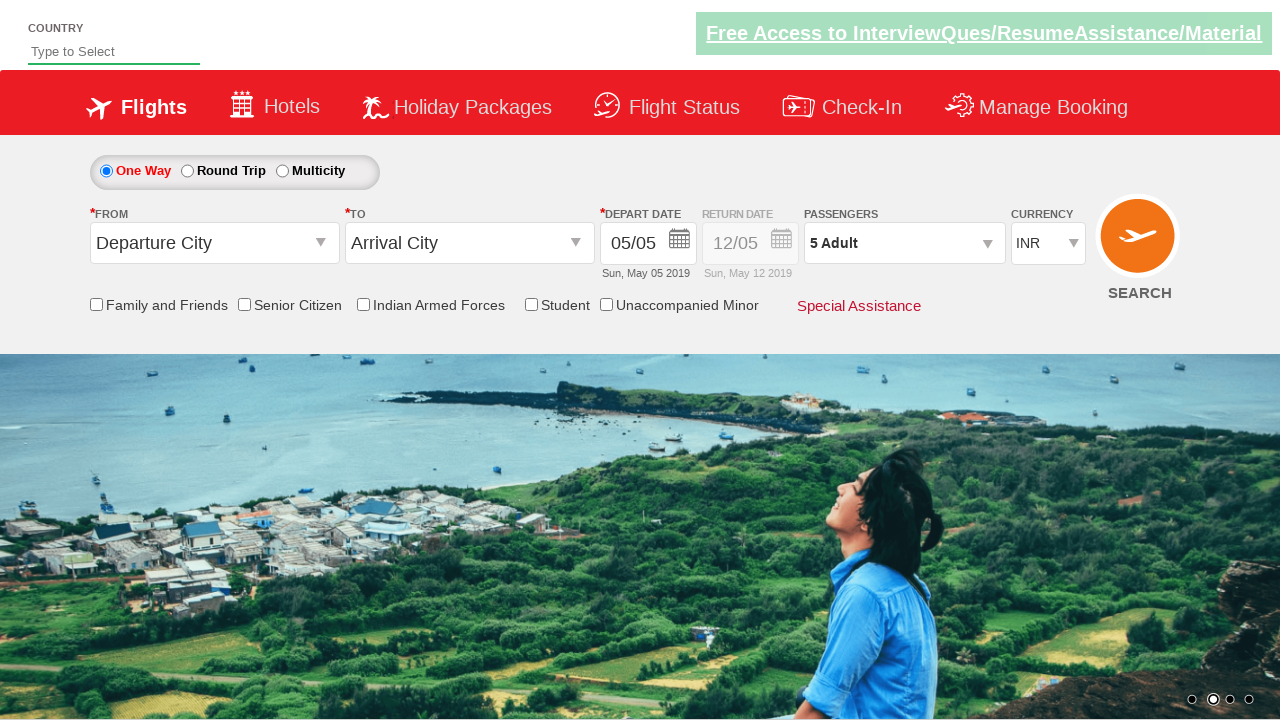